Tests auto-suggestive dropdown by typing a partial country name, waiting for suggestions, and selecting a specific country from the dropdown

Starting URL: https://rahulshettyacademy.com/AutomationPractice/

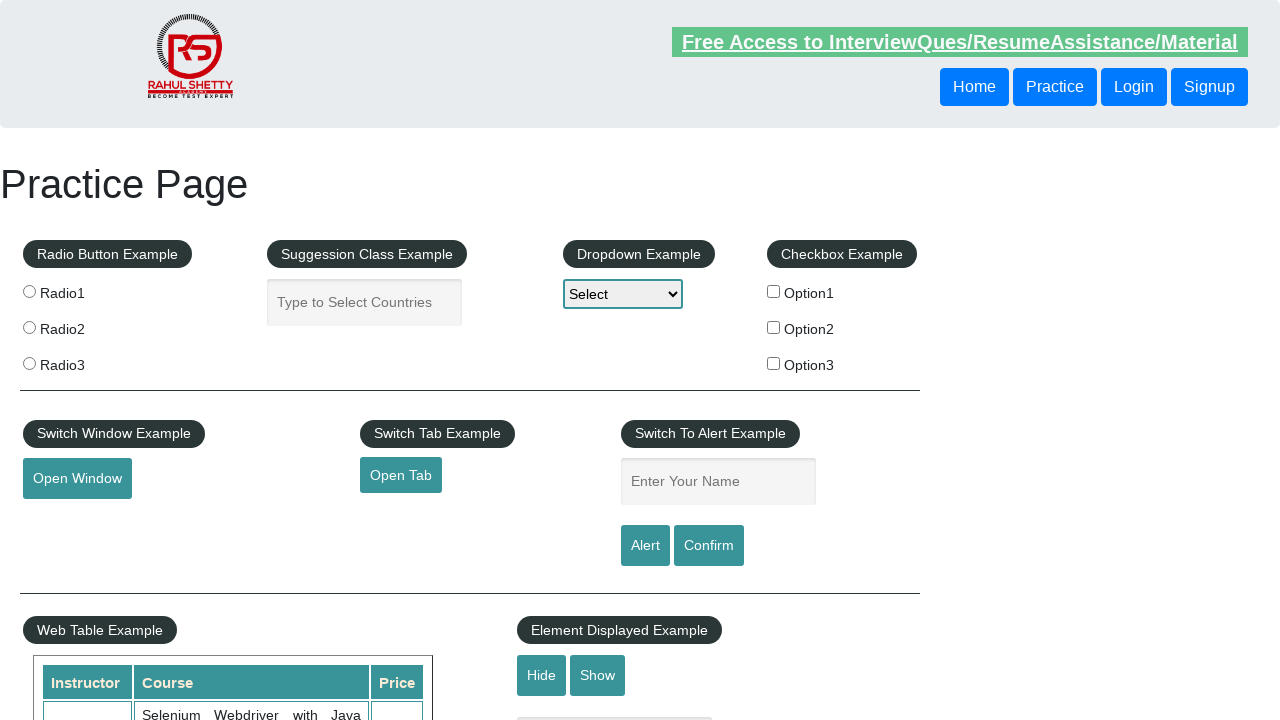

Typed 'ind' into autocomplete field to trigger suggestions on #autocomplete
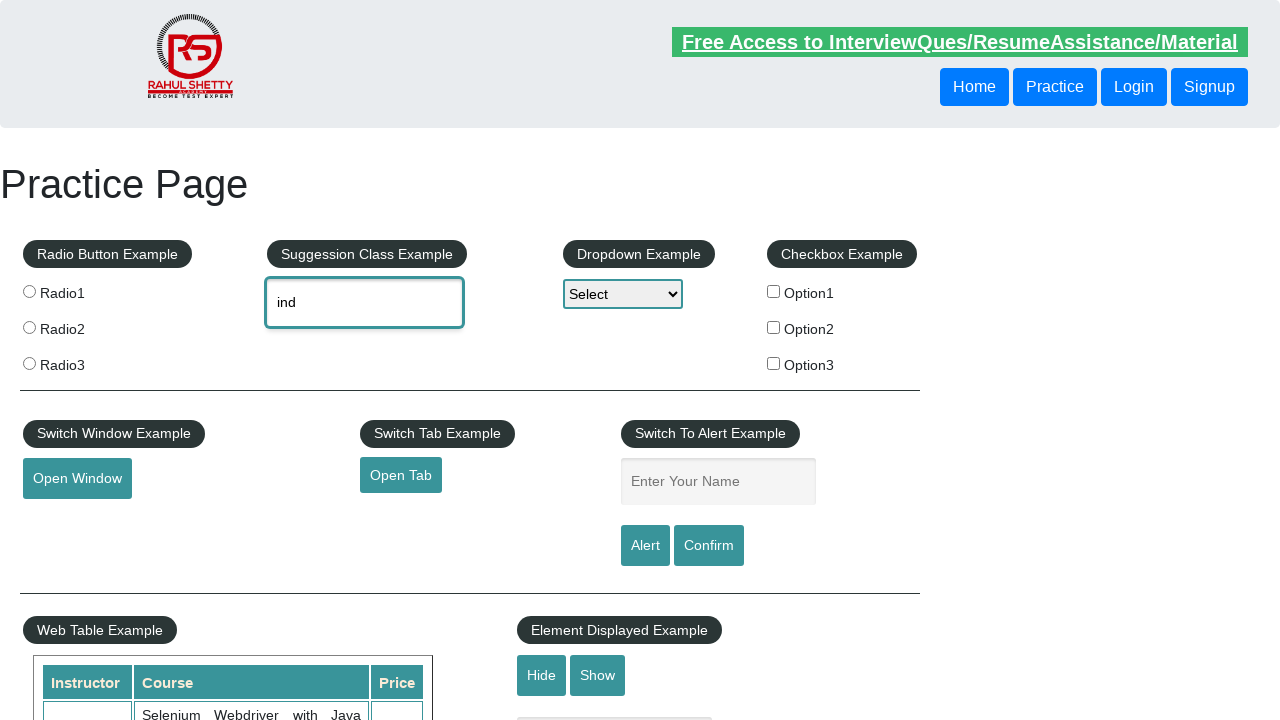

Autocomplete suggestions appeared
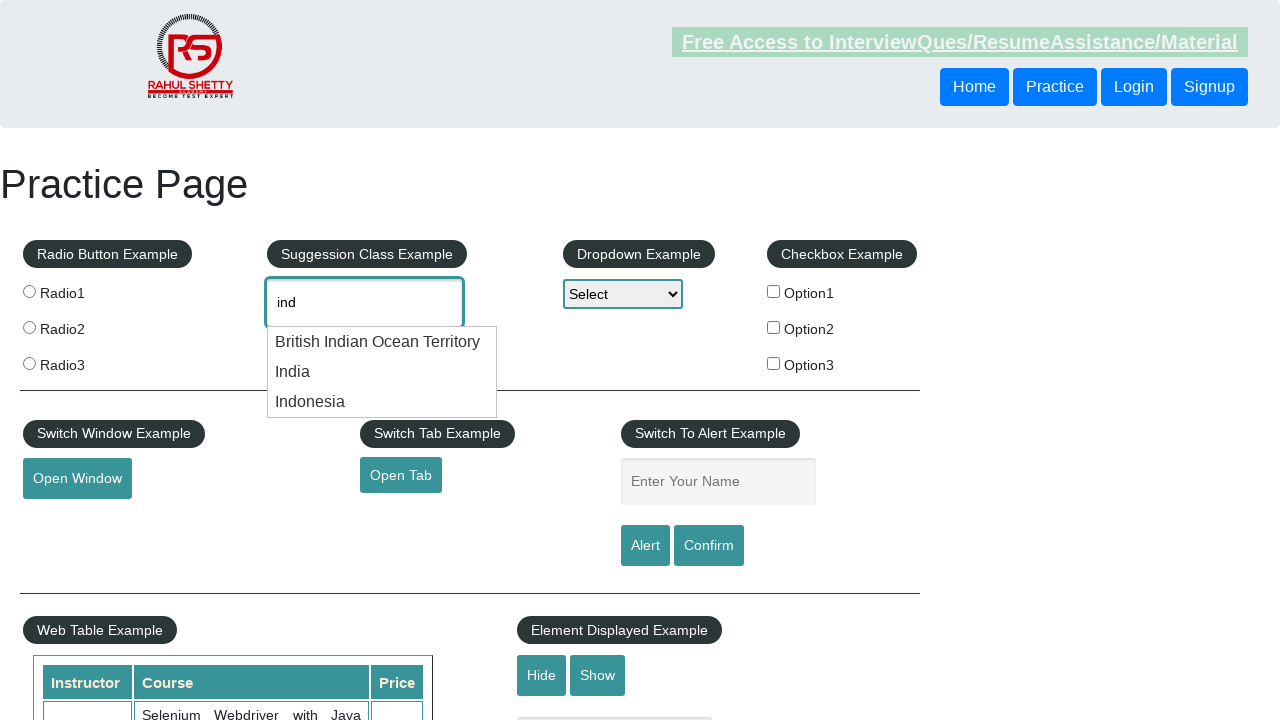

Retrieved all autocomplete suggestion options
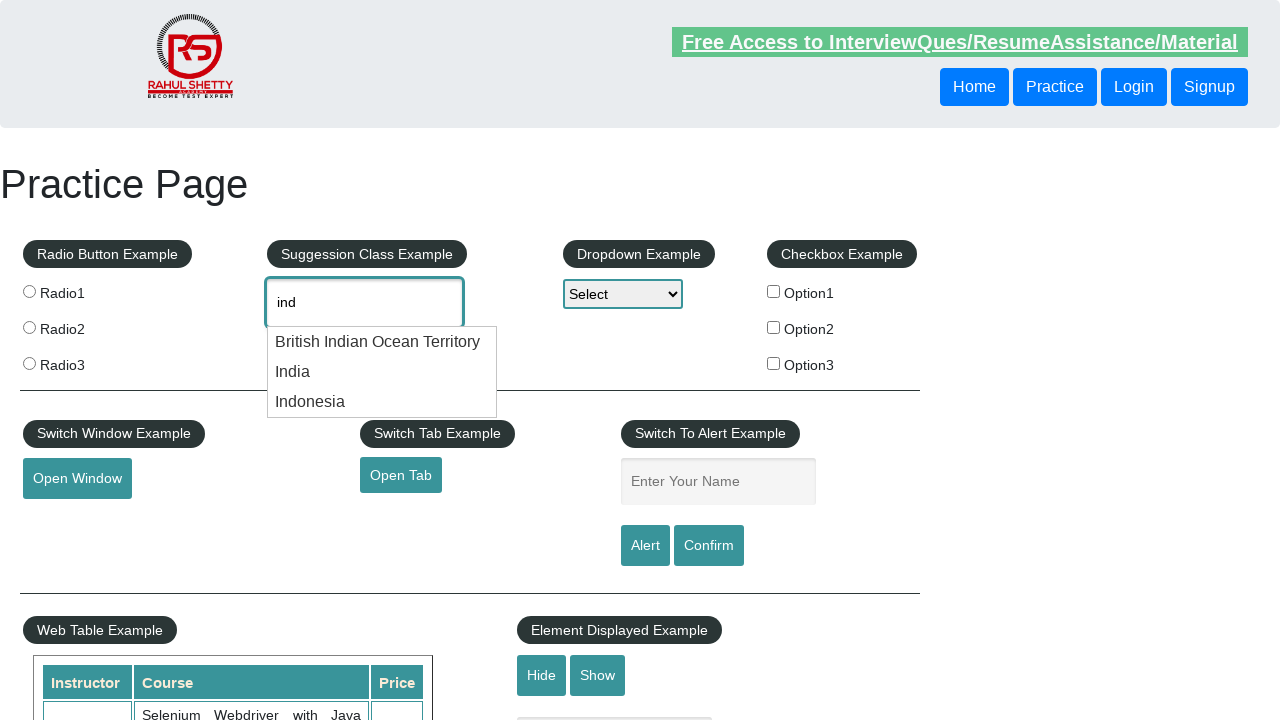

Selected 'India' from the dropdown options at (382, 372) on .ui-menu-item div >> nth=1
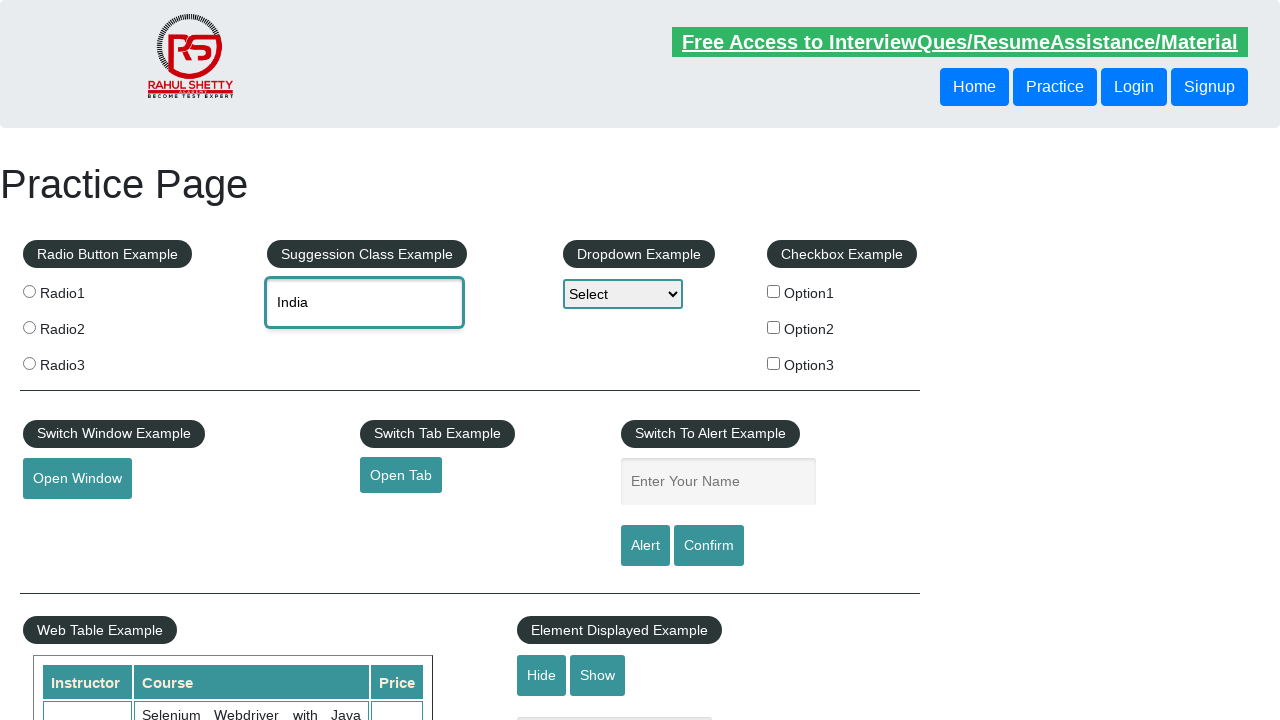

Verified selected value in autocomplete field: 'None'
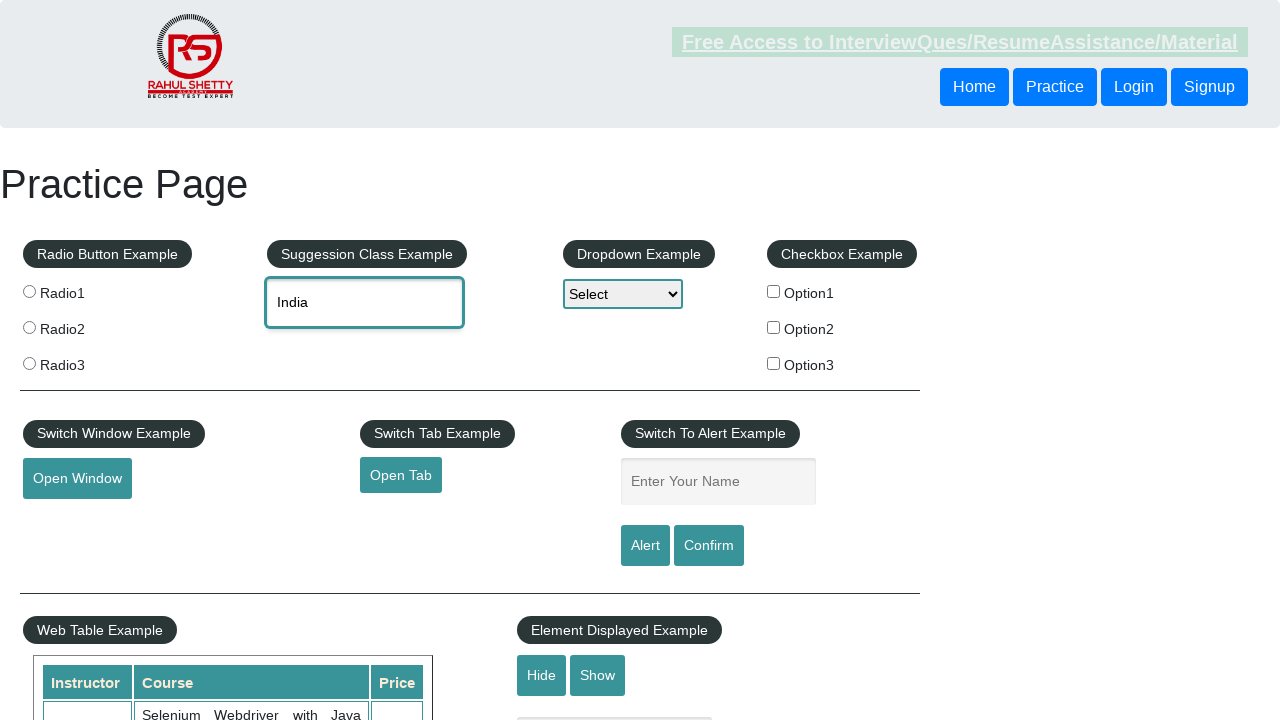

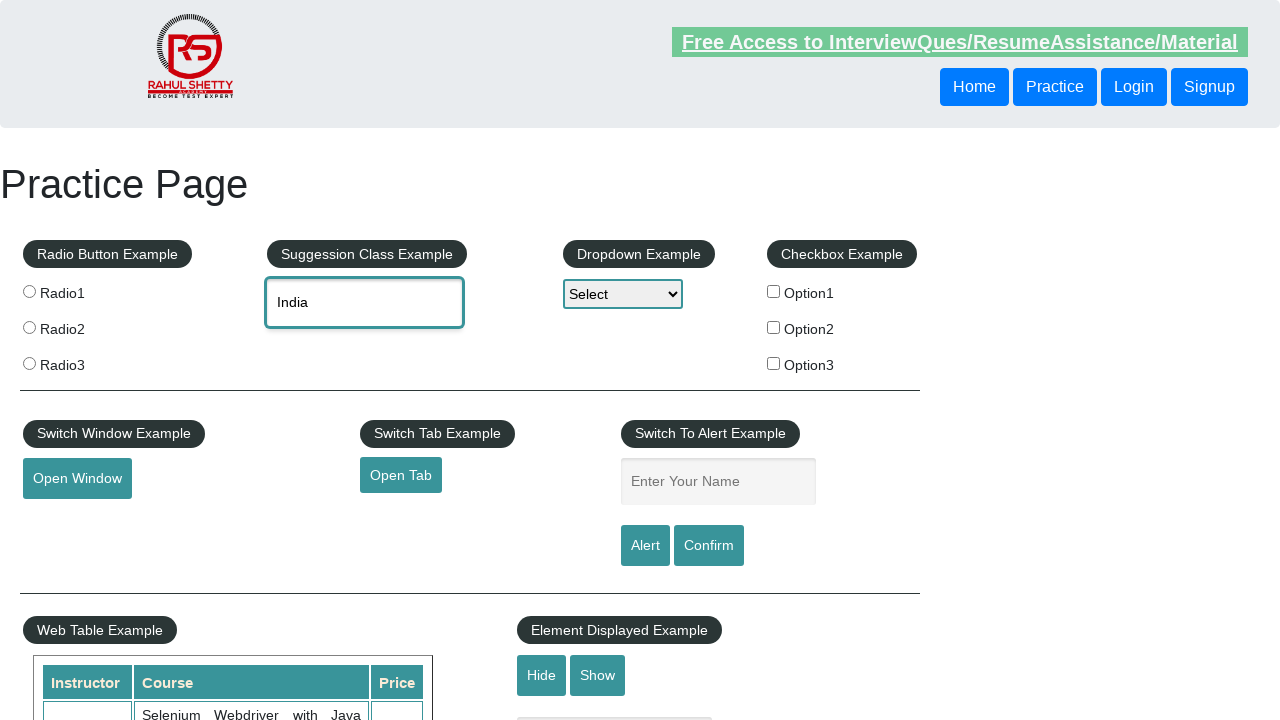